Tests browser window handling functionality by clicking buttons that open new tabs and windows, switching to them, verifying content, and closing them.

Starting URL: https://demoqa.com/browser-windows

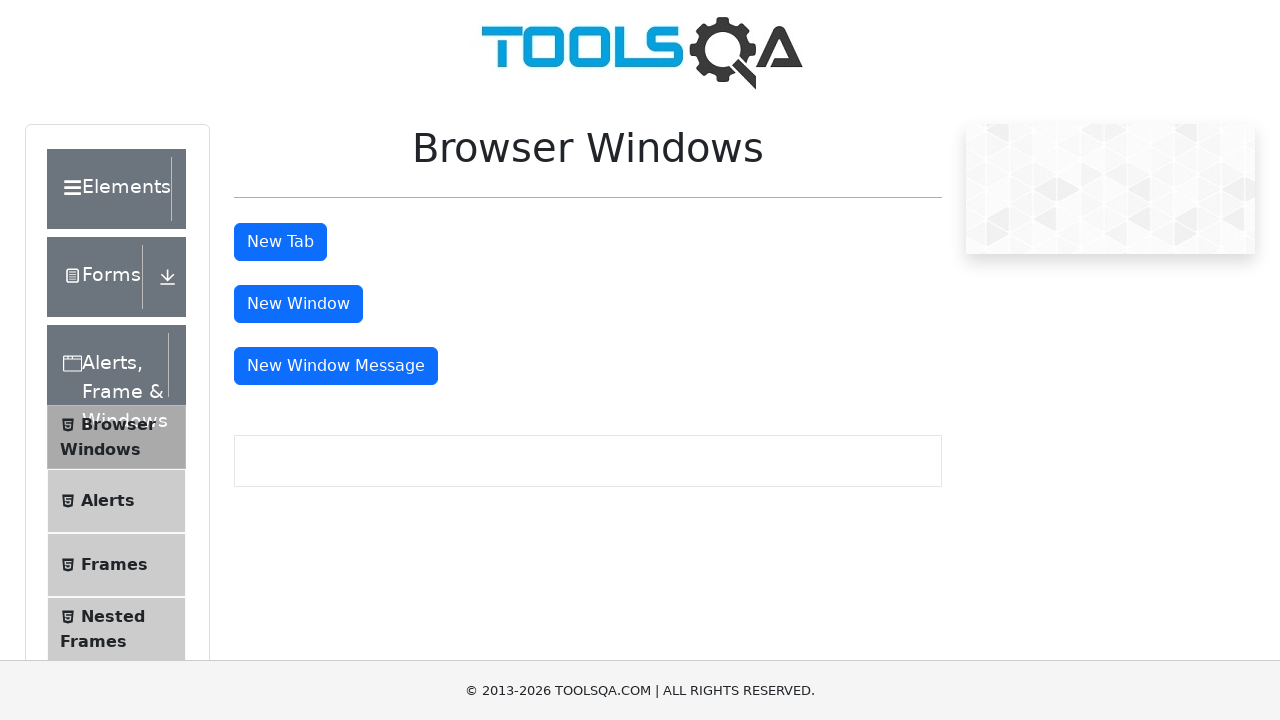

Clicked New Tab button at (280, 242) on #tabButton
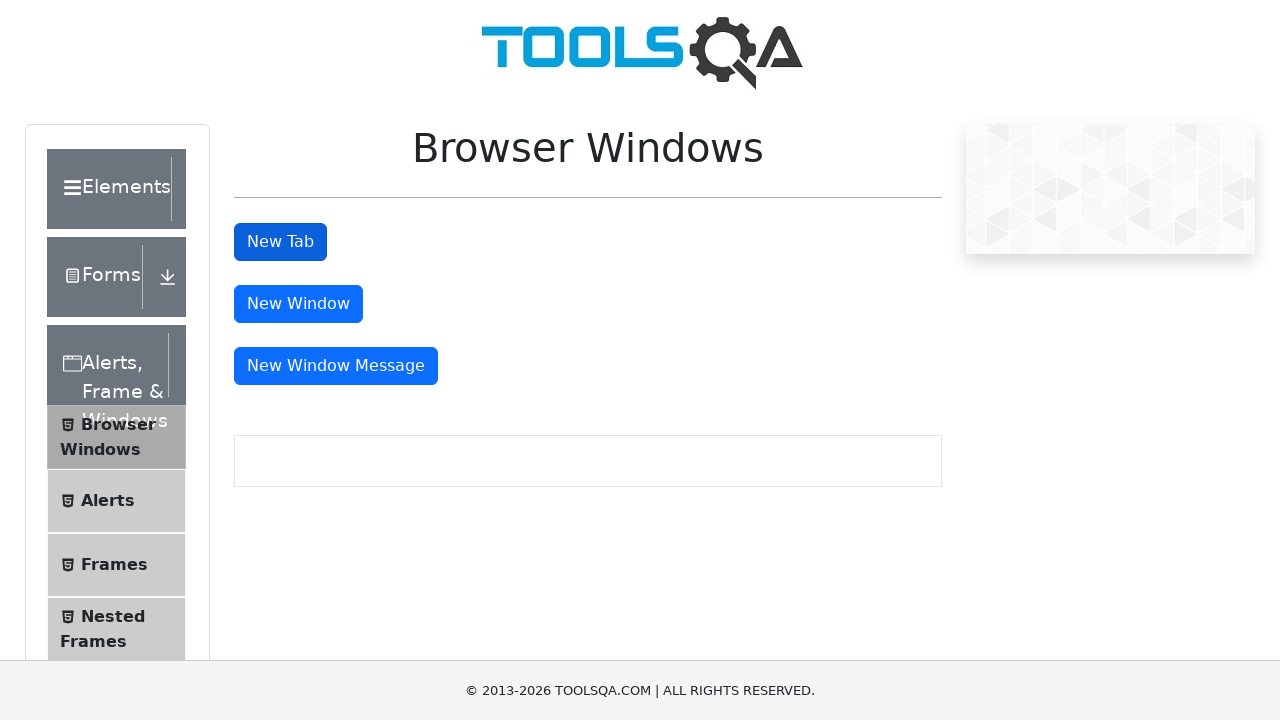

Clicked New Tab button and captured new page context at (280, 242) on #tabButton
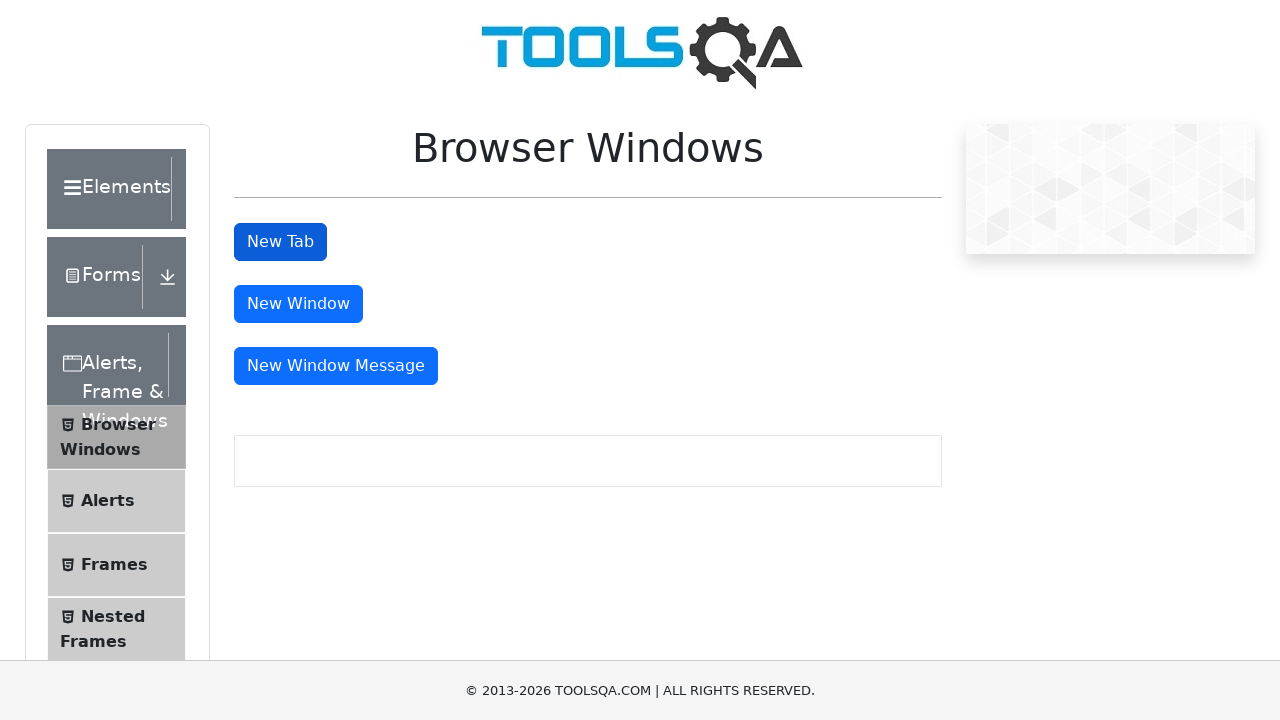

Switched to new tab
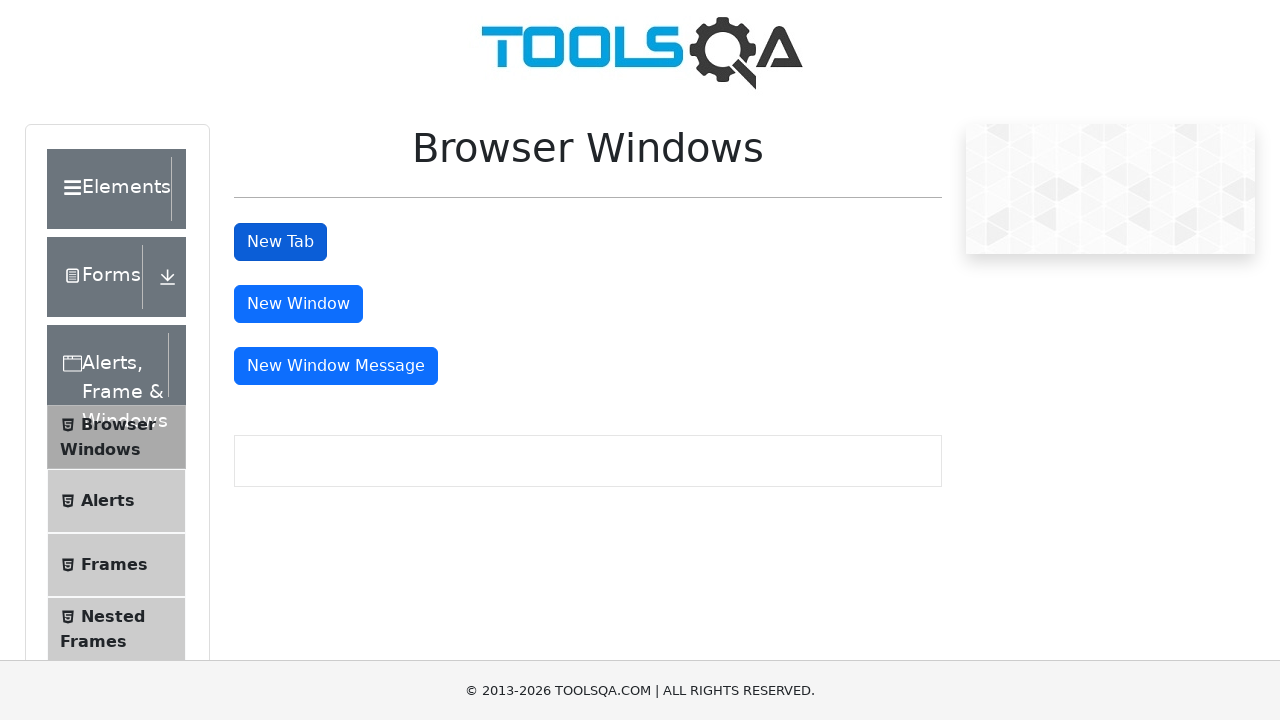

New tab finished loading
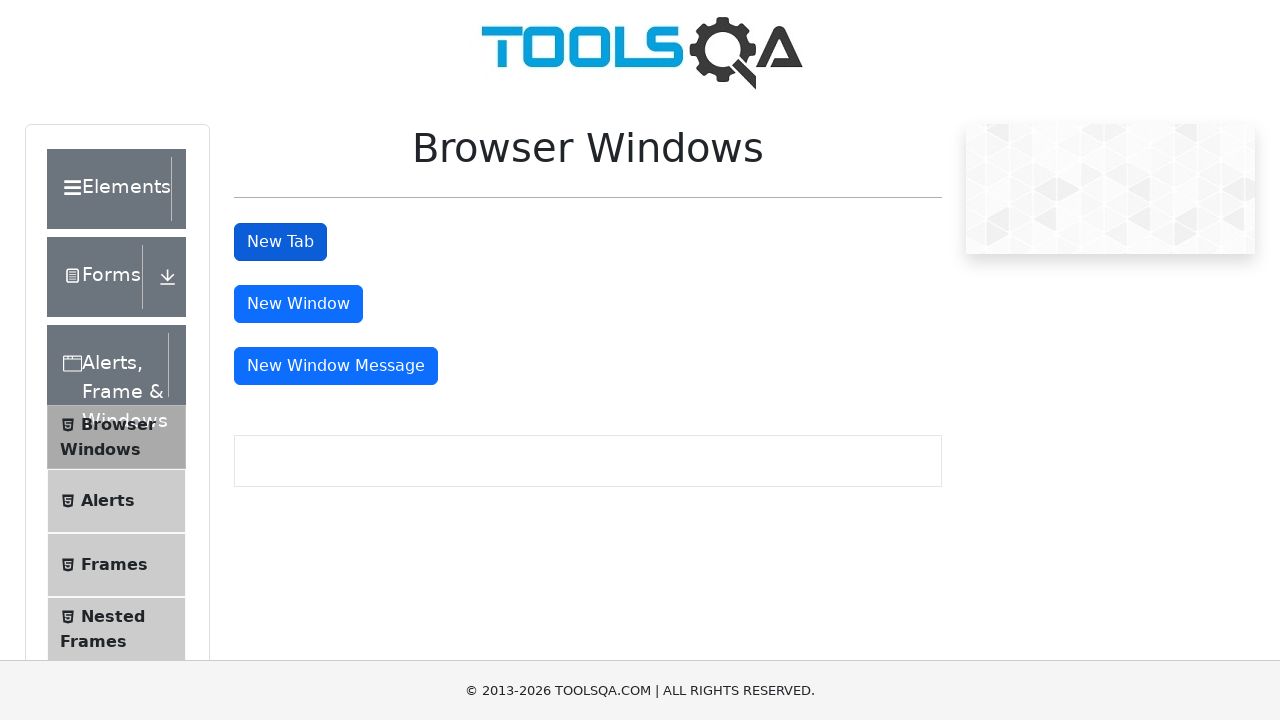

Verified sample heading is present in new tab
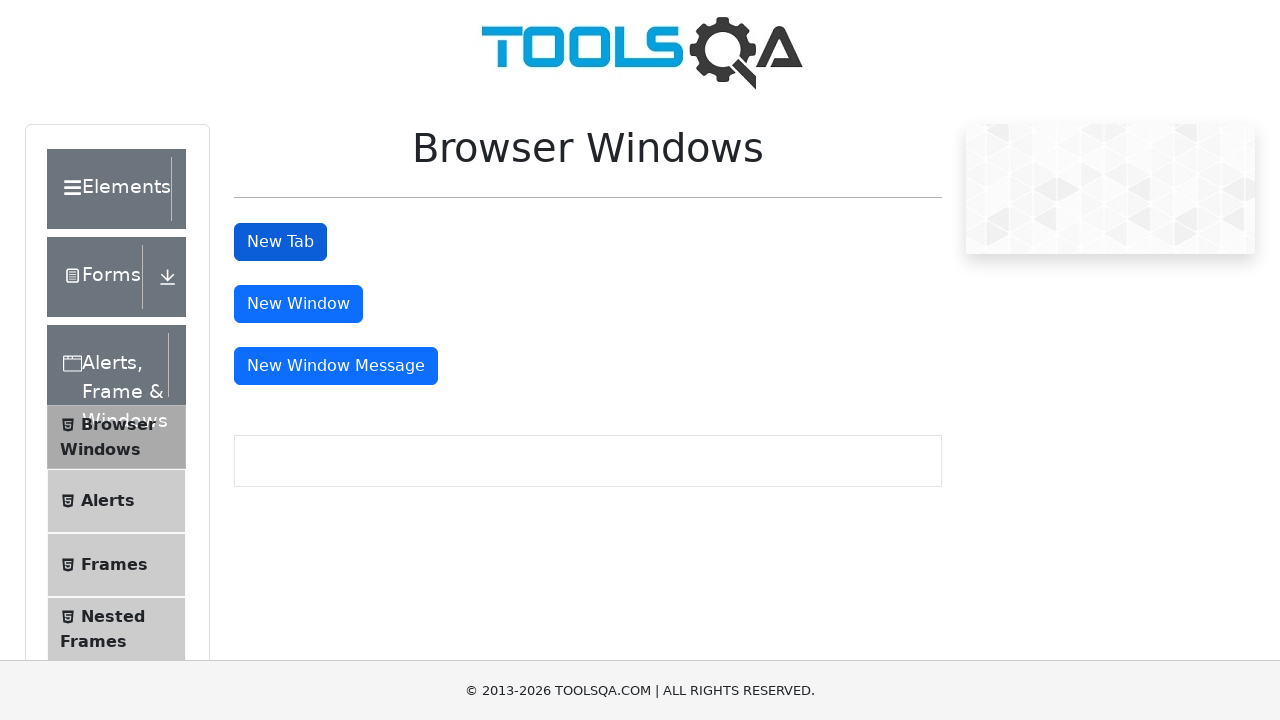

Closed new tab
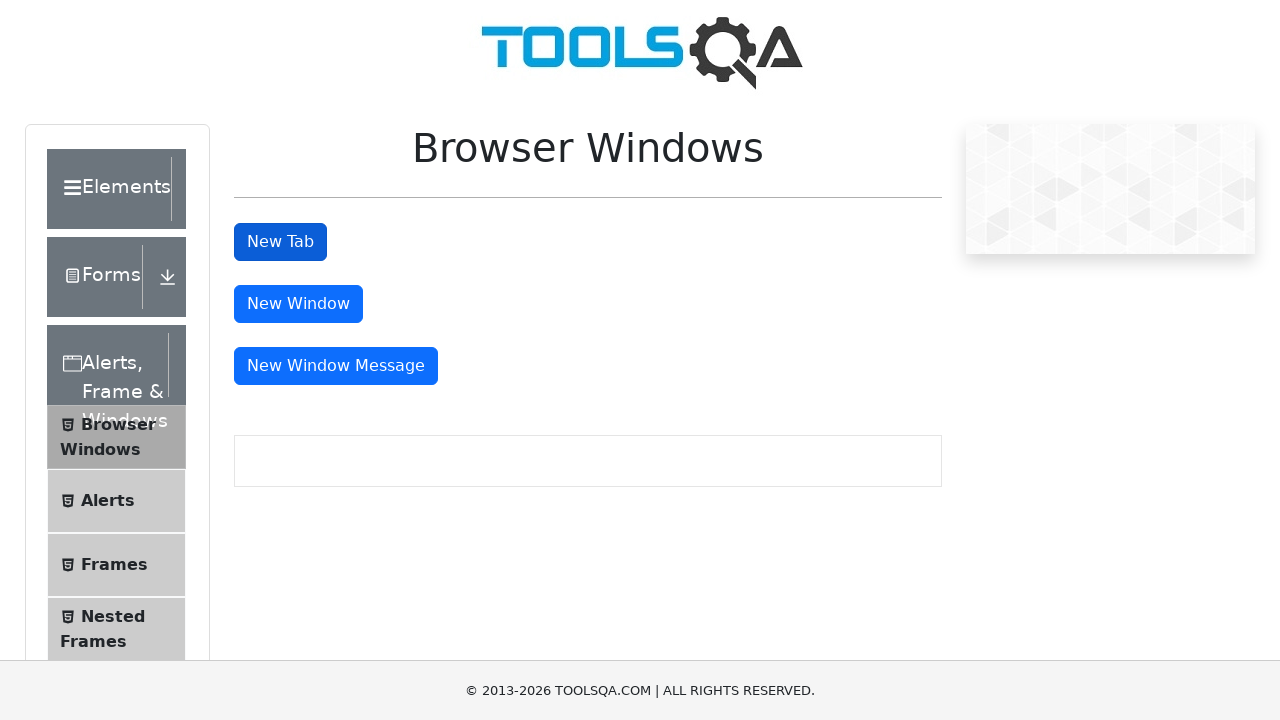

Clicked New Window button and captured new page context at (298, 304) on #windowButton
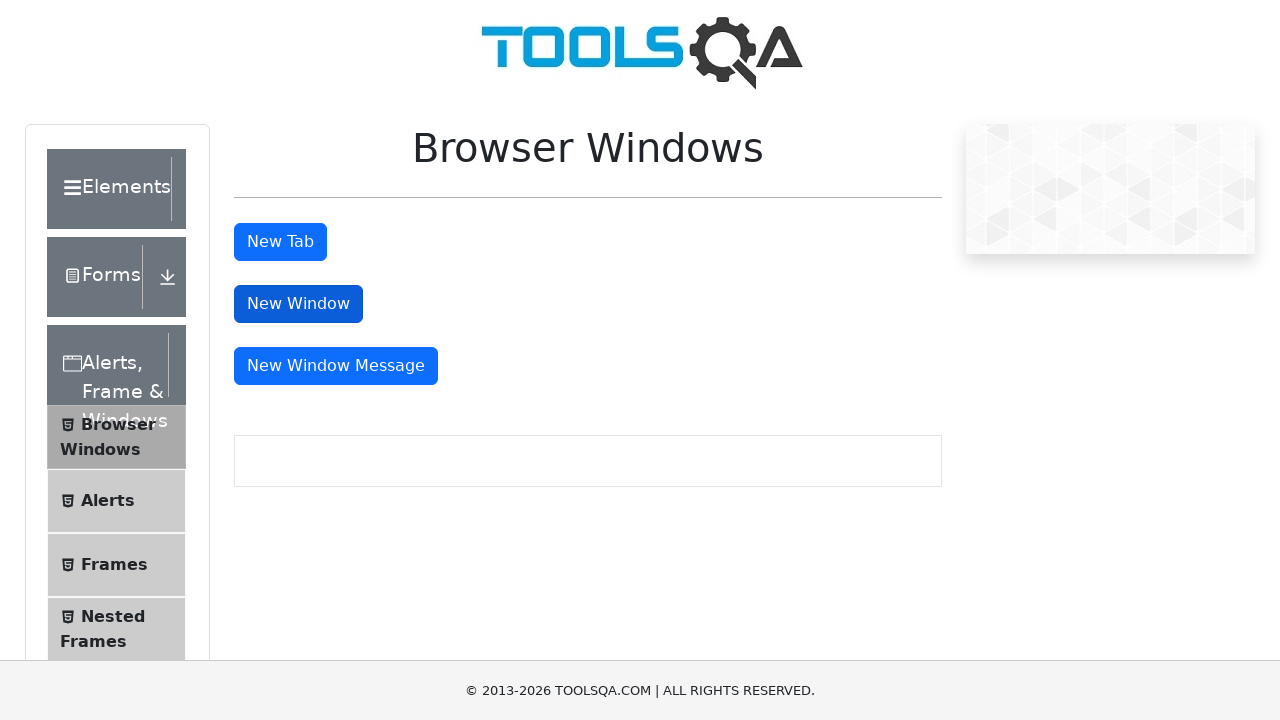

Switched to new window
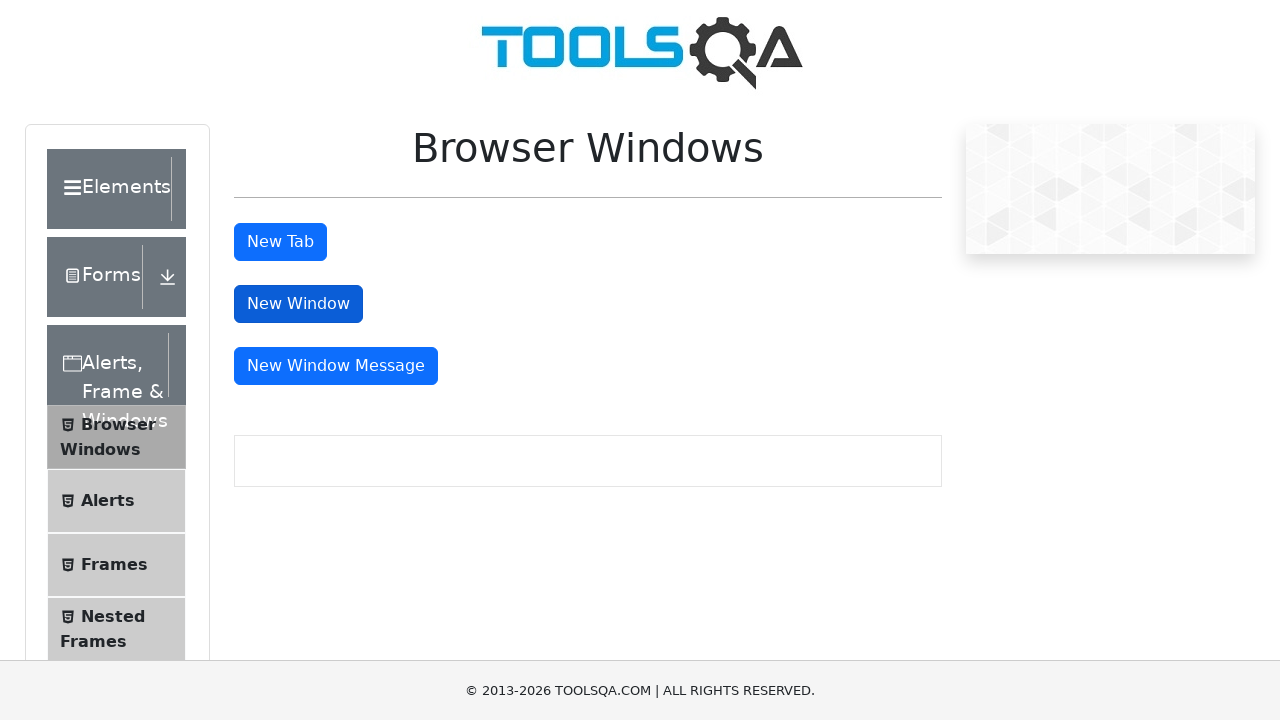

New window finished loading
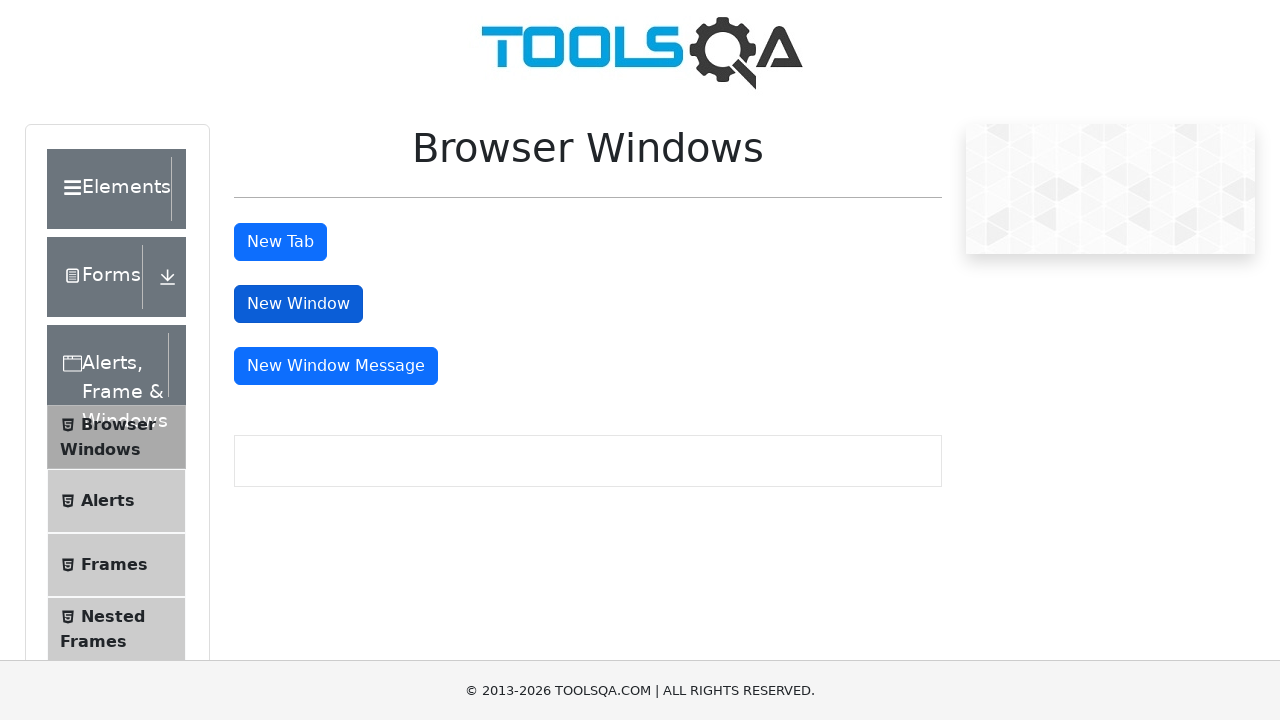

Verified sample heading is present in new window
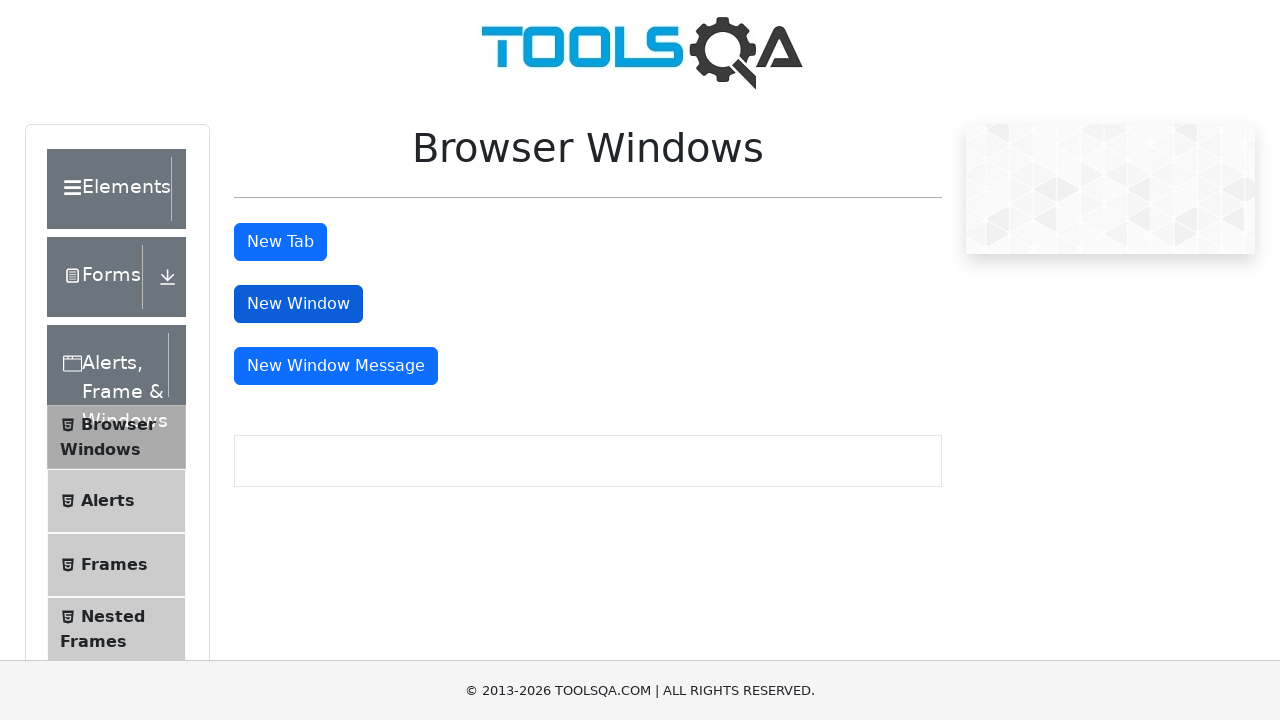

Closed new window
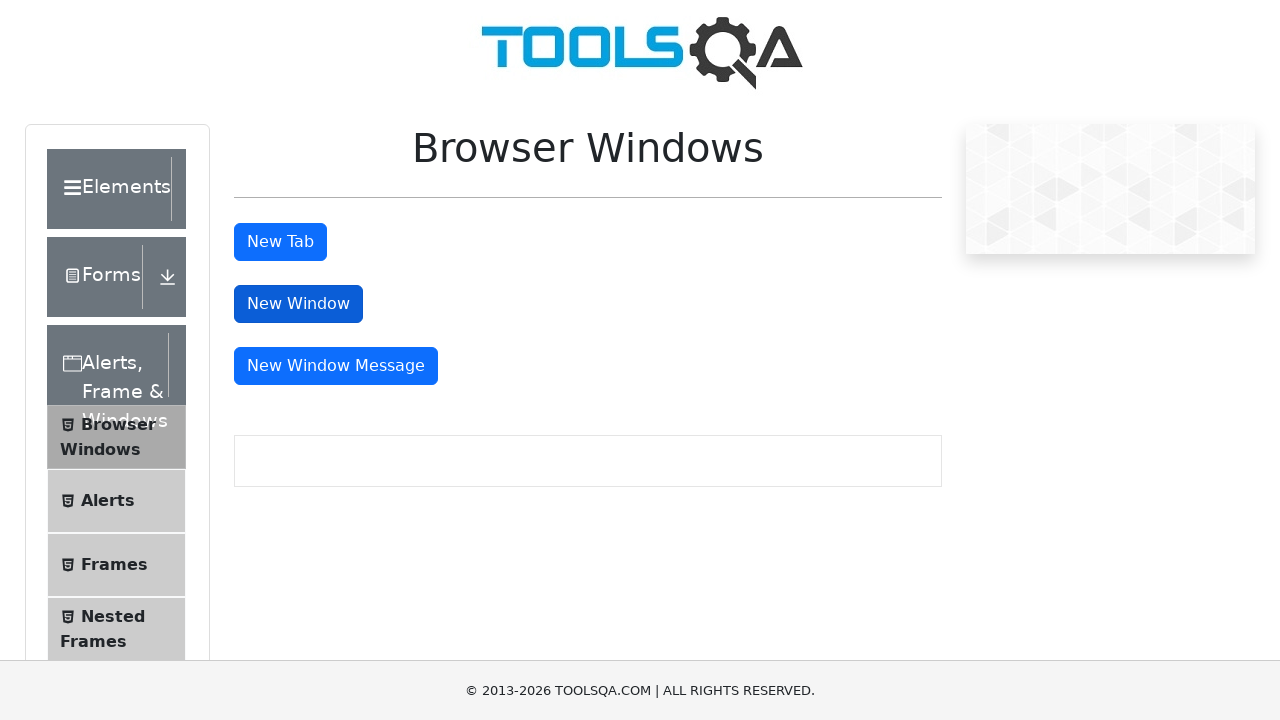

Clicked New Window Message button and captured new page context at (336, 366) on #messageWindowButton
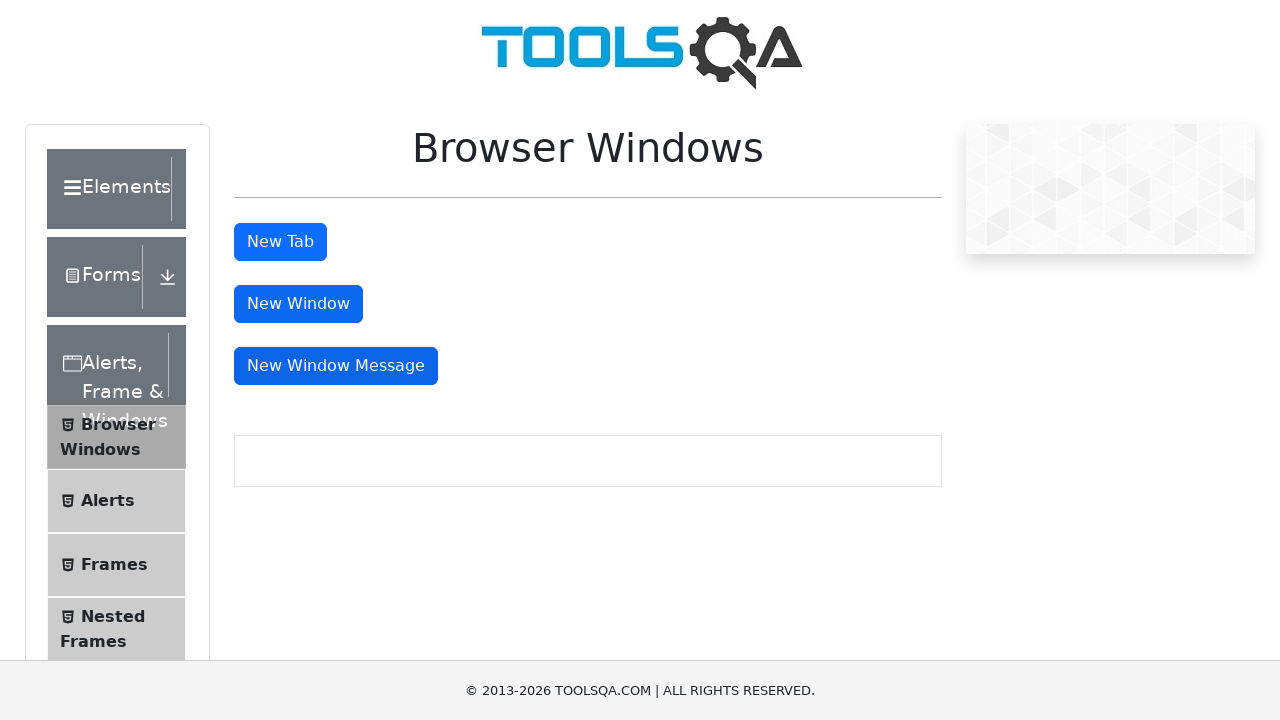

Switched to new message window
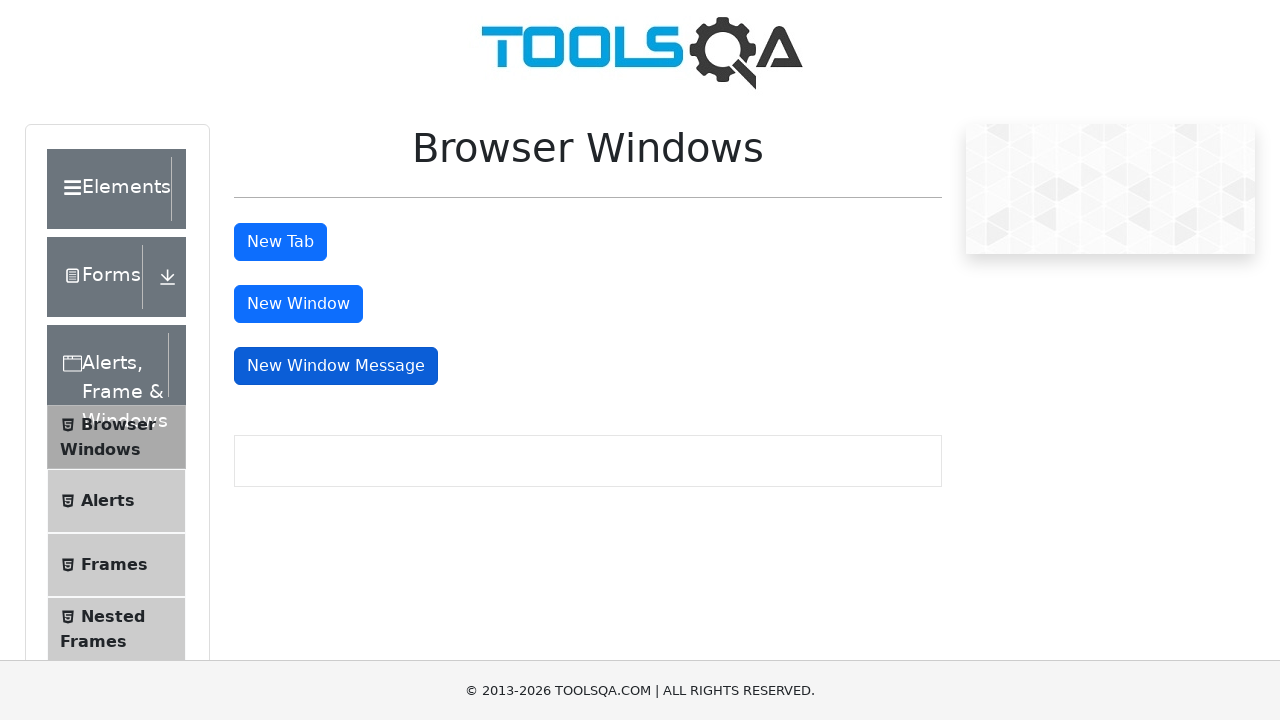

New message window finished loading
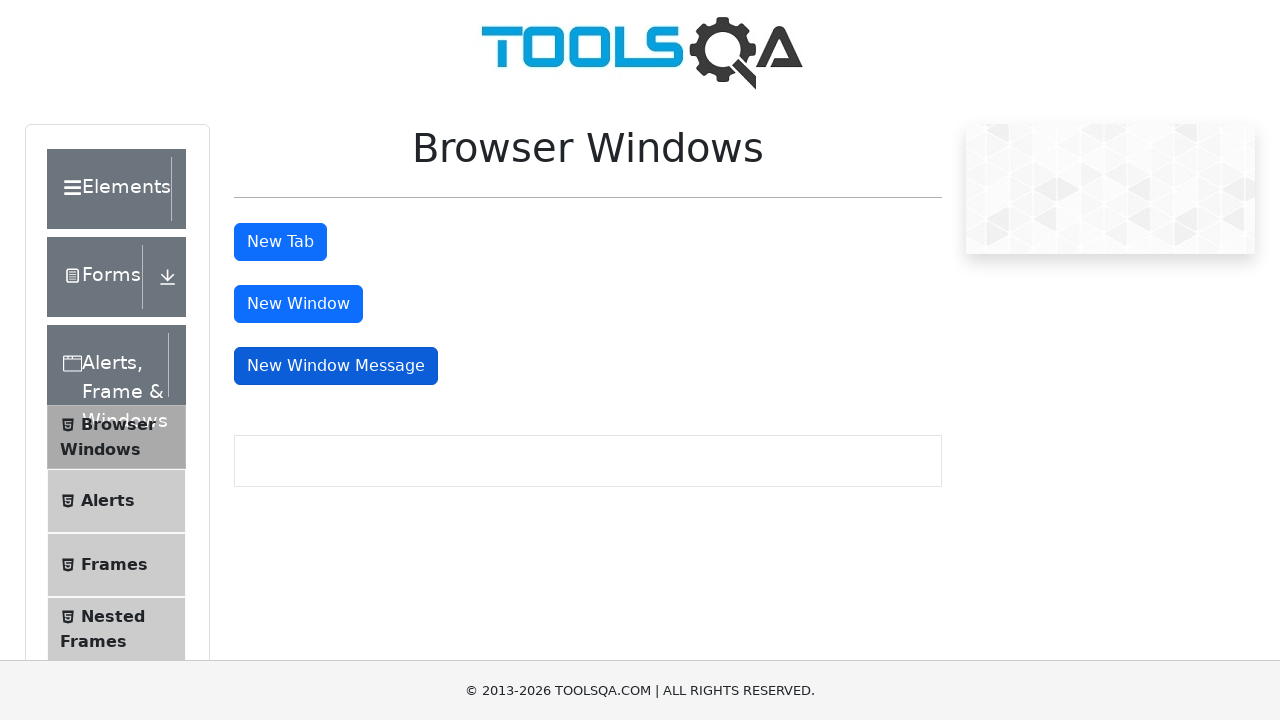

Verified body content is present in message window
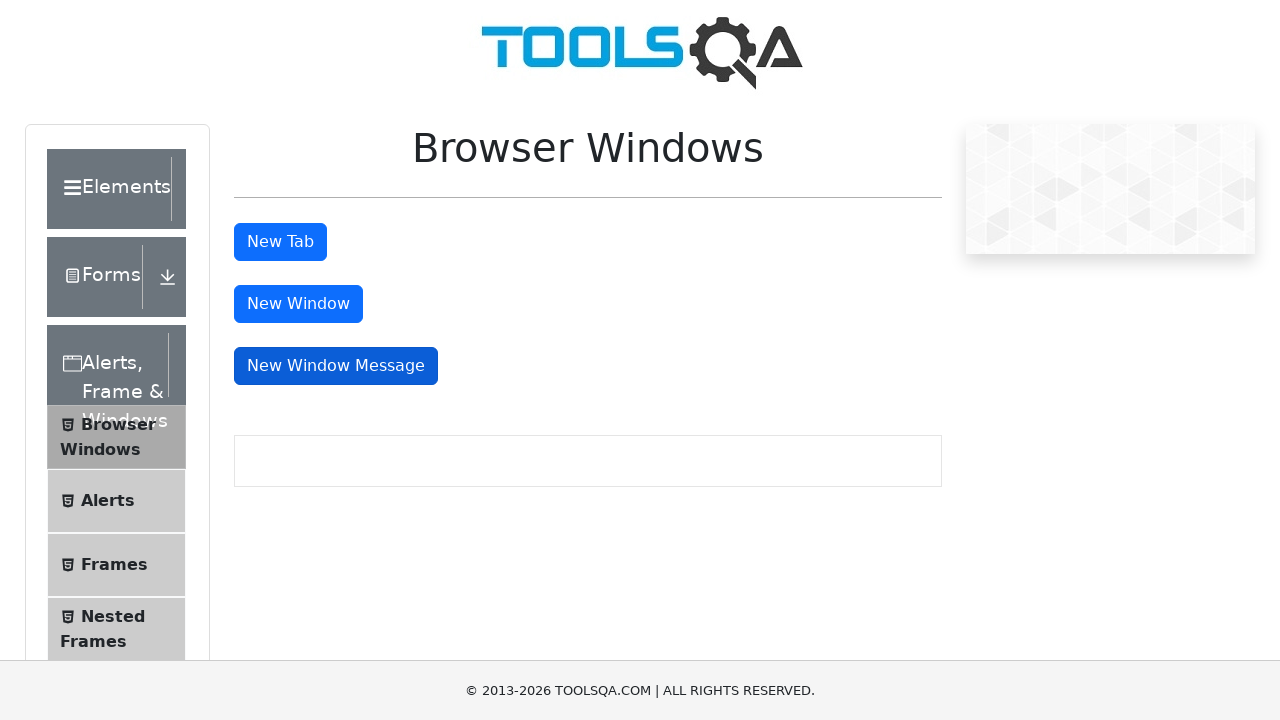

Closed message window
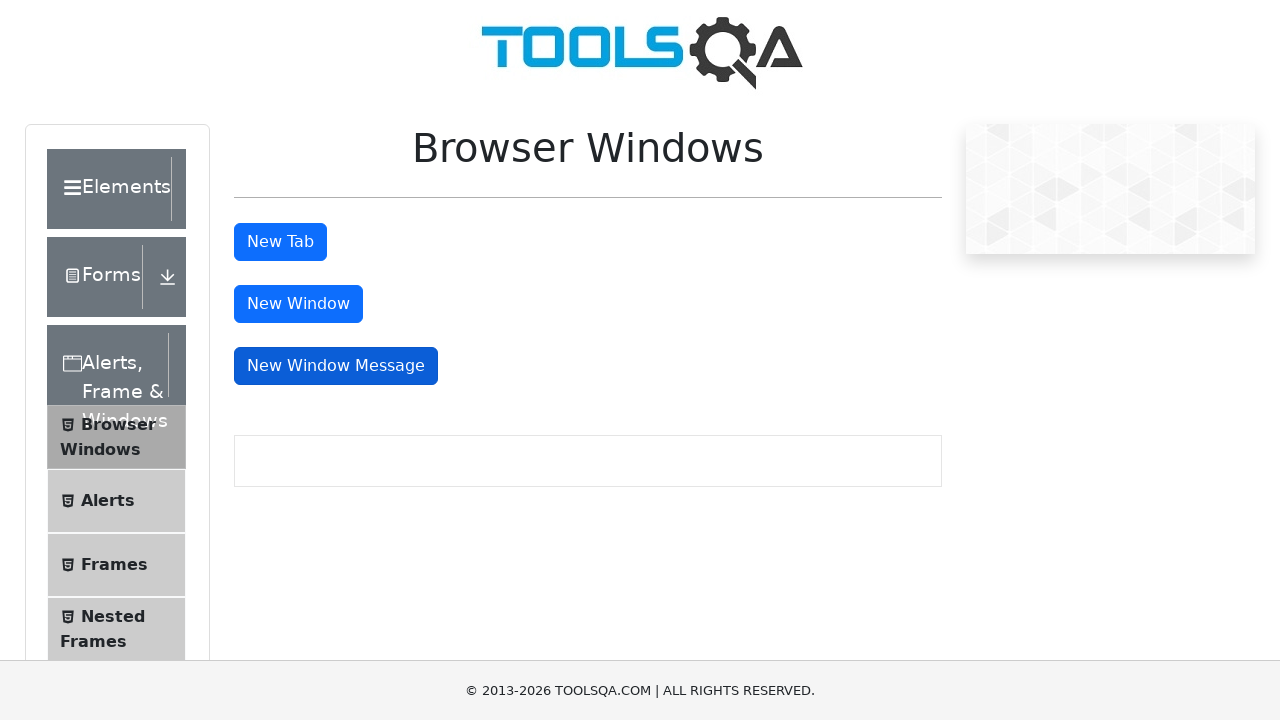

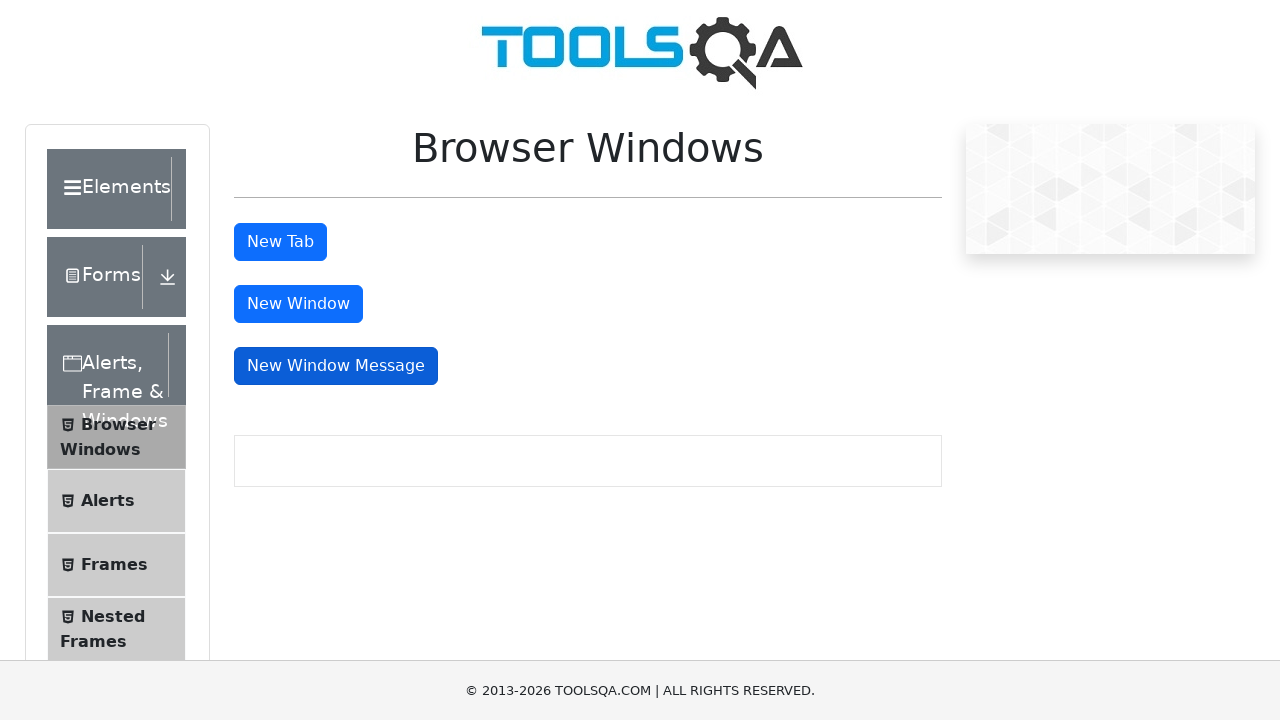